Navigates to Rahul Shetty Academy website and verifies the page loads by checking the title and URL are accessible

Starting URL: https://rahulshettyacademy.com

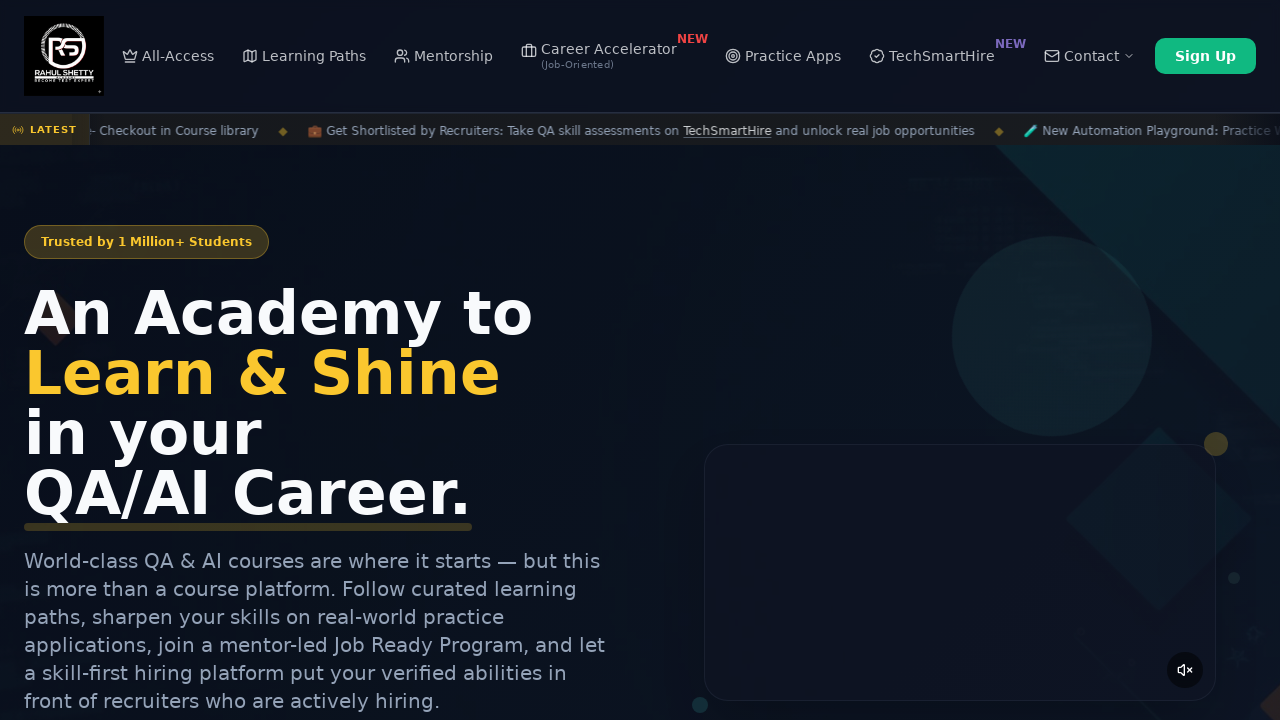

Waited for page to reach domcontentloaded state
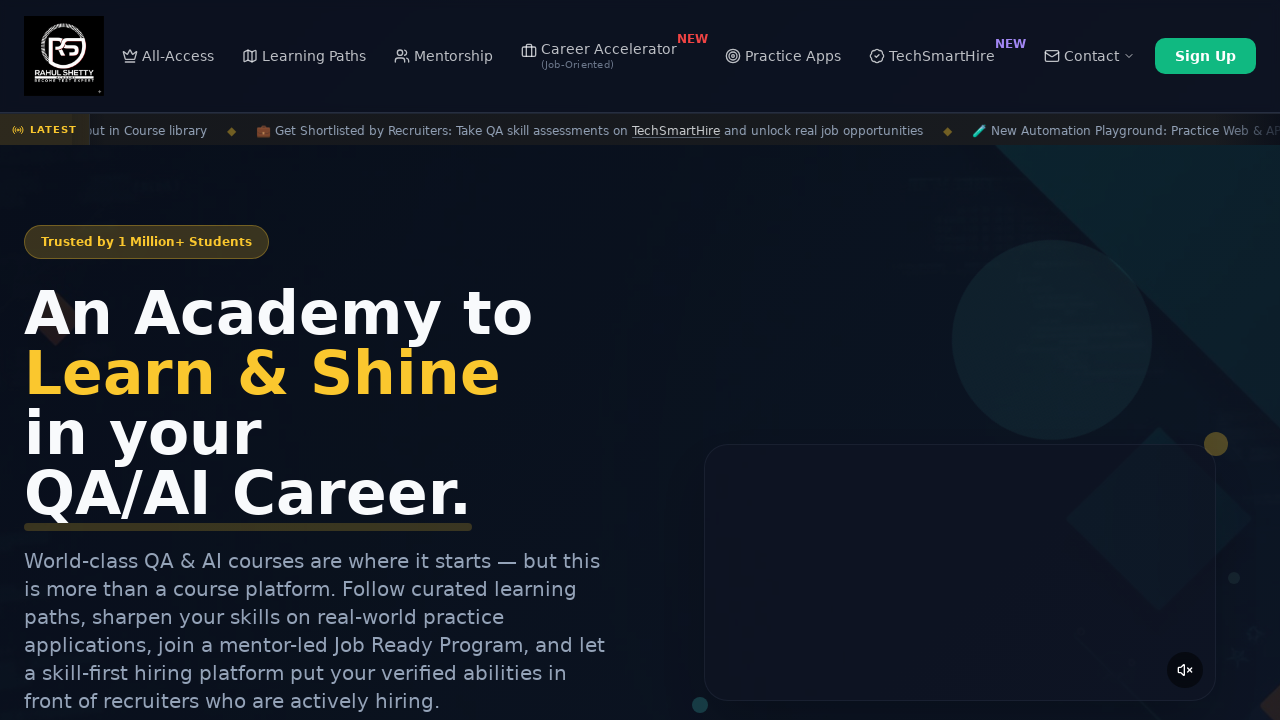

Verified page title is not None
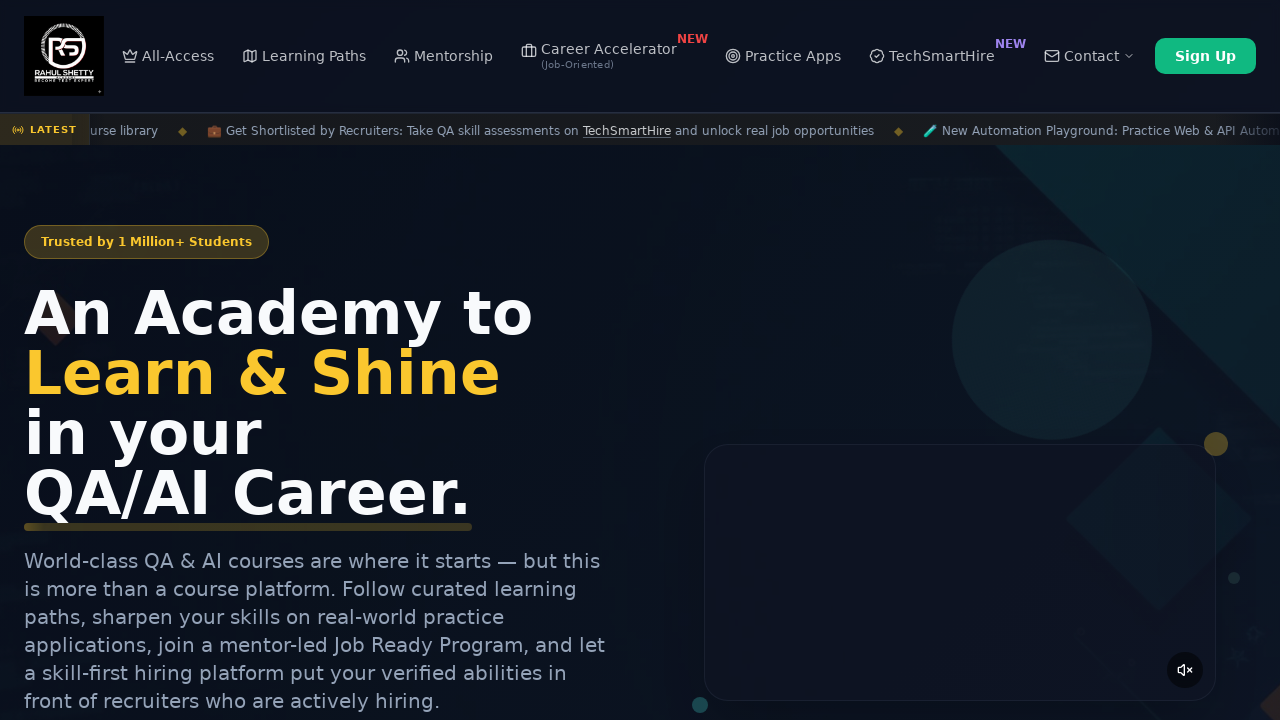

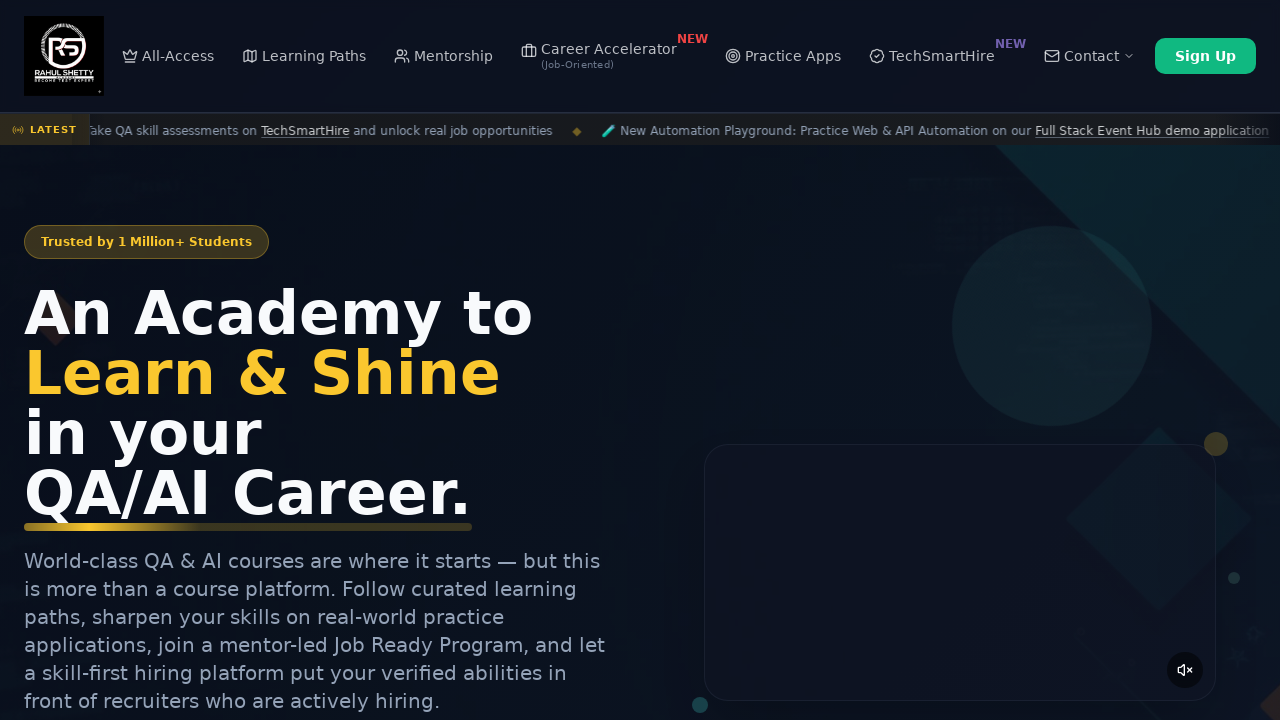